Tests an explicit wait scenario by waiting for a price element to show "$100", then clicking a book button, calculating a mathematical result based on a displayed value, and submitting the answer.

Starting URL: http://suninjuly.github.io/explicit_wait2.html

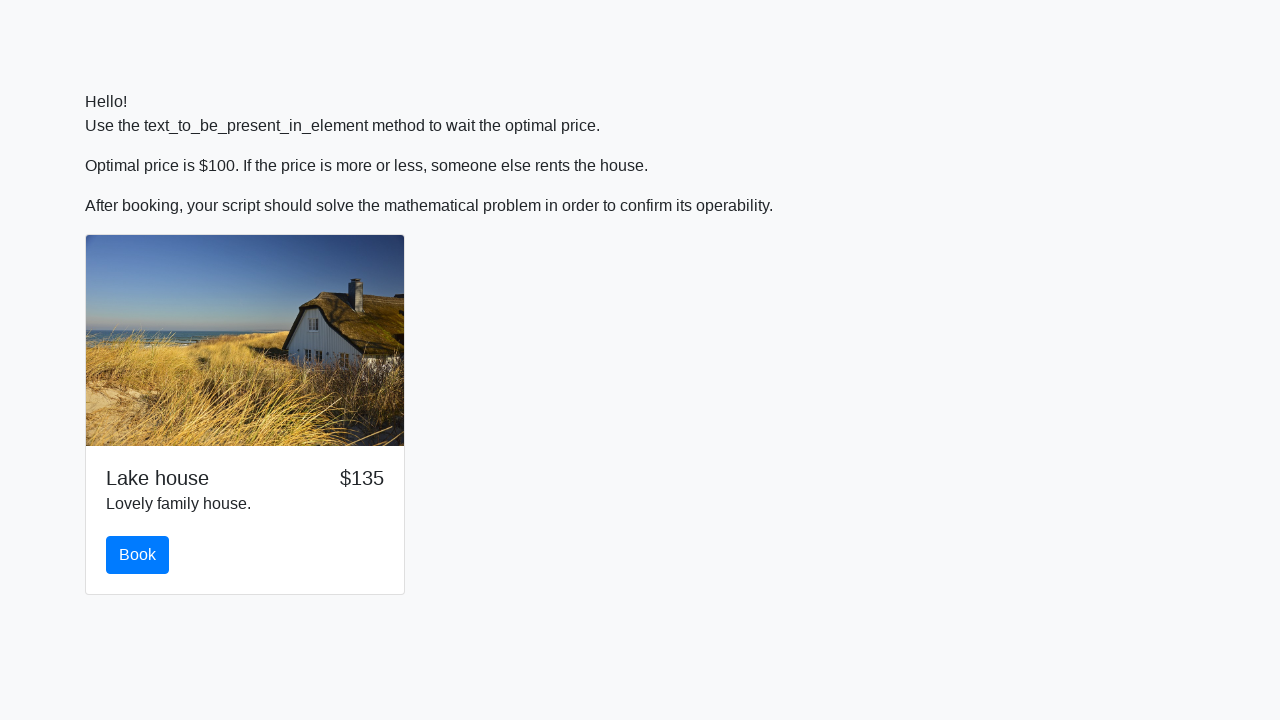

Waited for price element to display '$100'
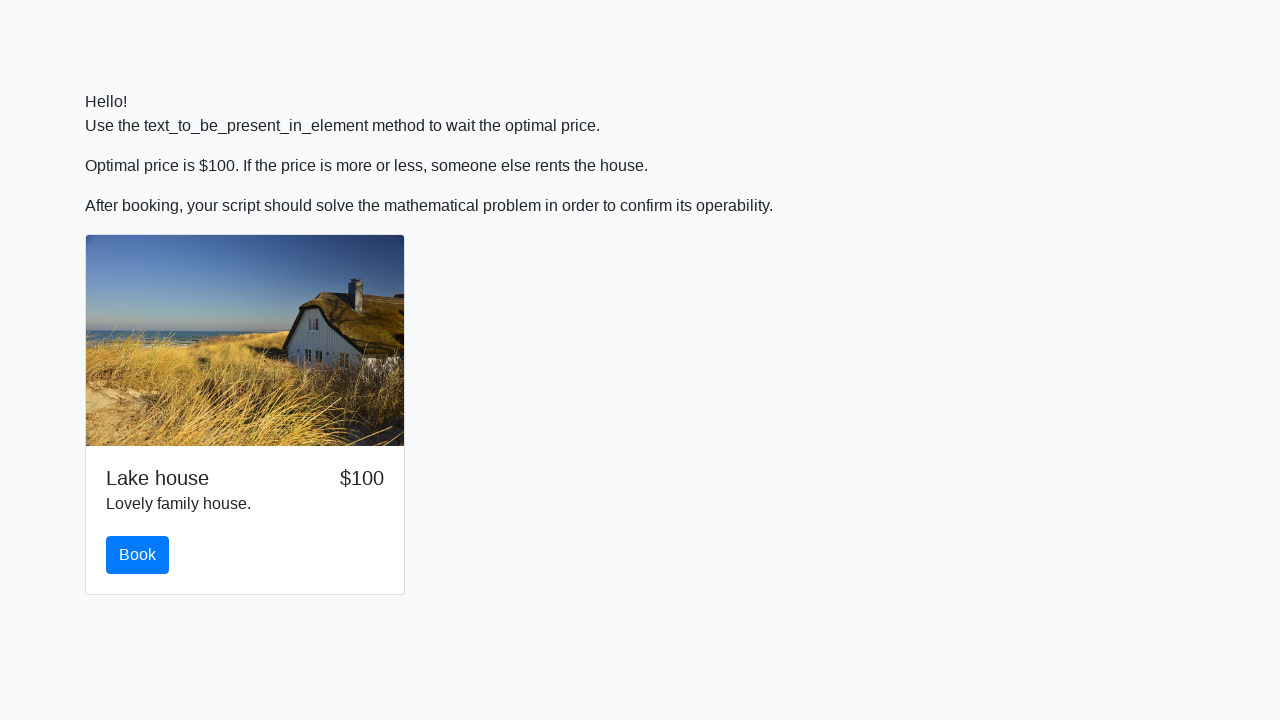

Clicked the book button at (138, 555) on #book
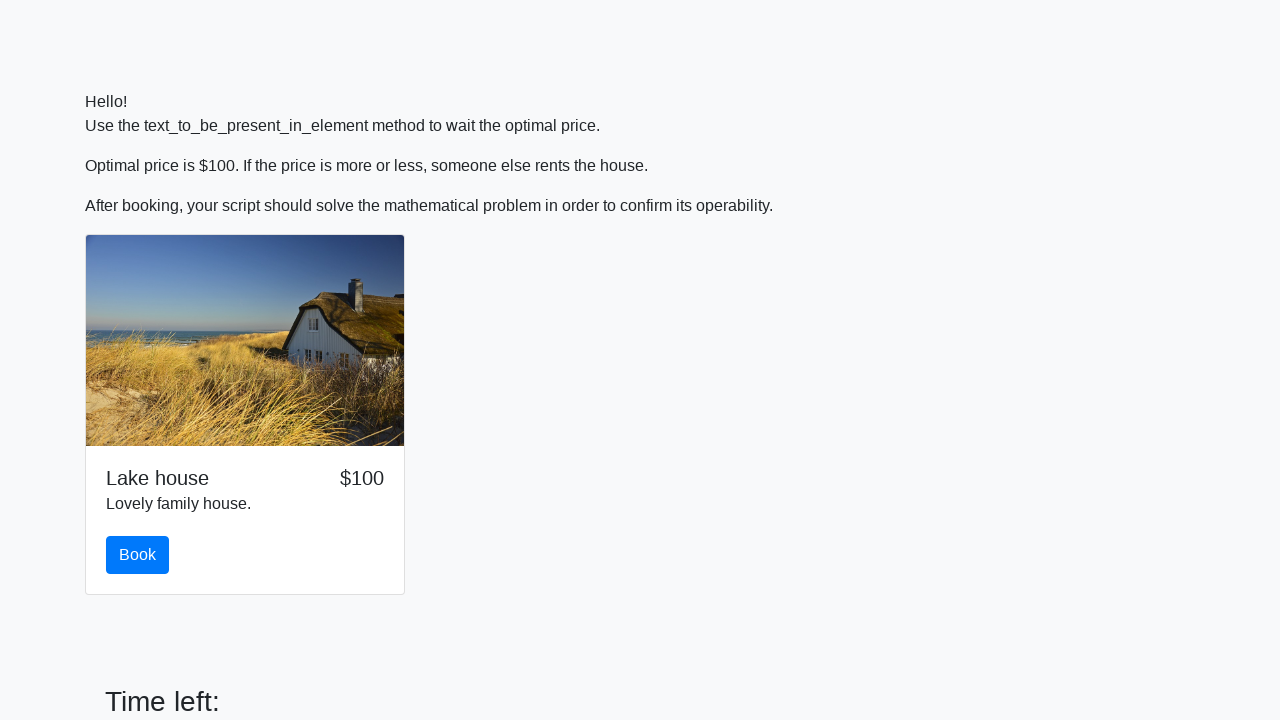

Retrieved input value from page
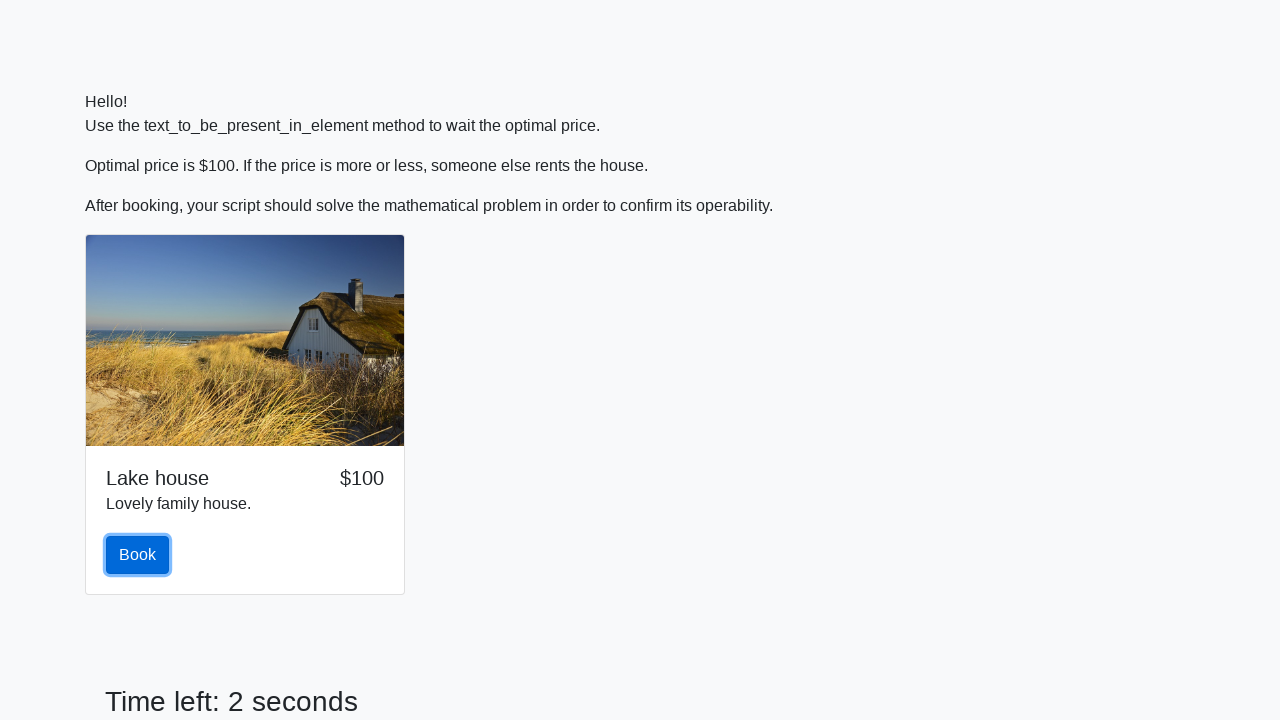

Calculated mathematical result based on input value
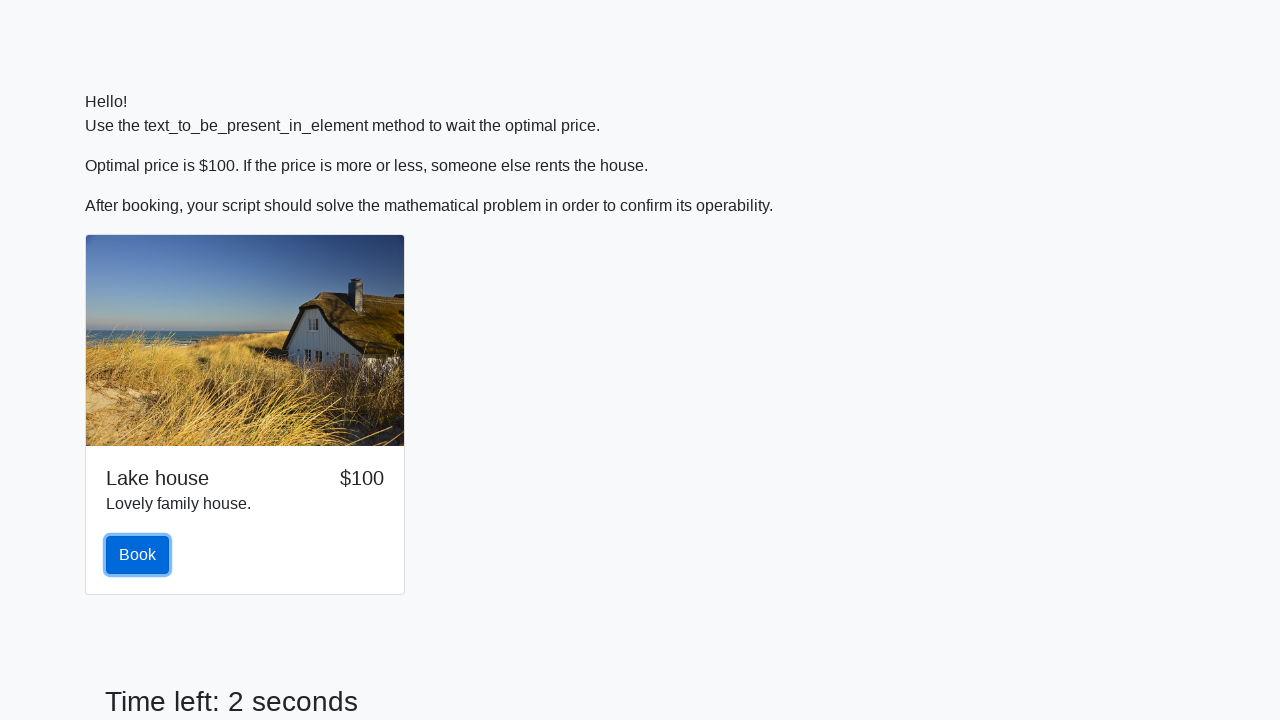

Filled answer field with calculated result on #answer
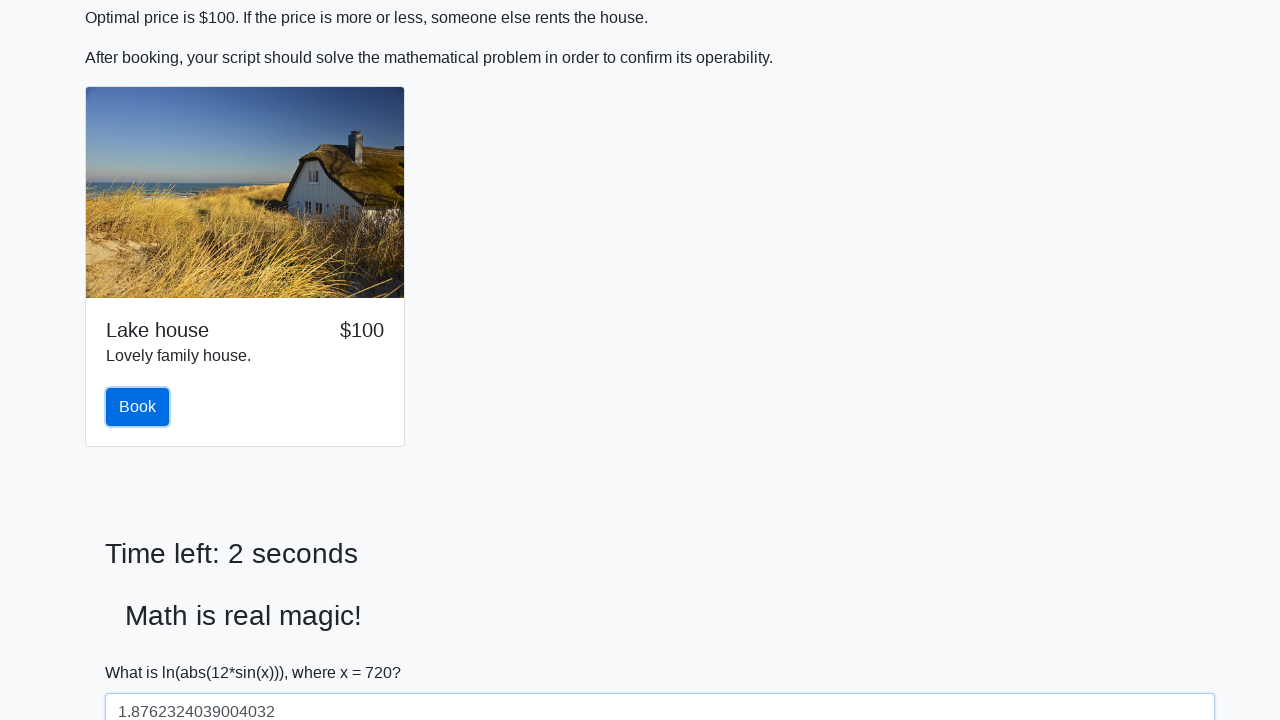

Clicked the solve button to submit answer at (143, 651) on #solve
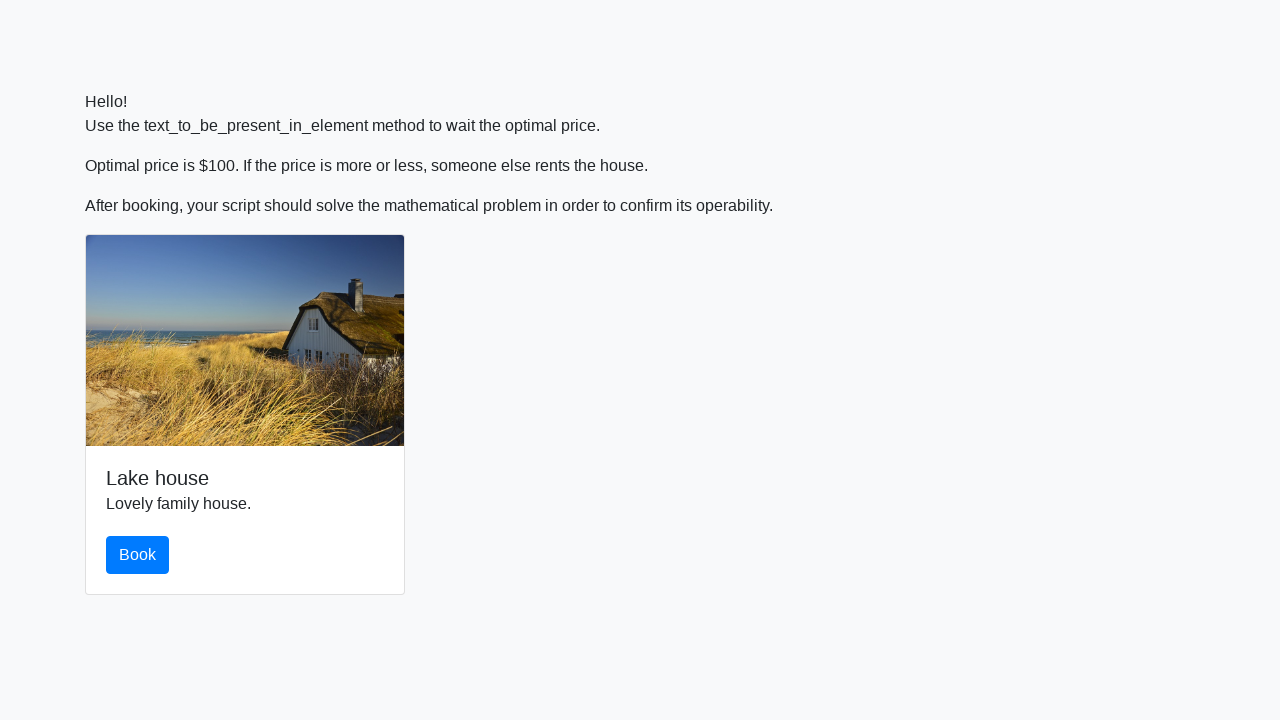

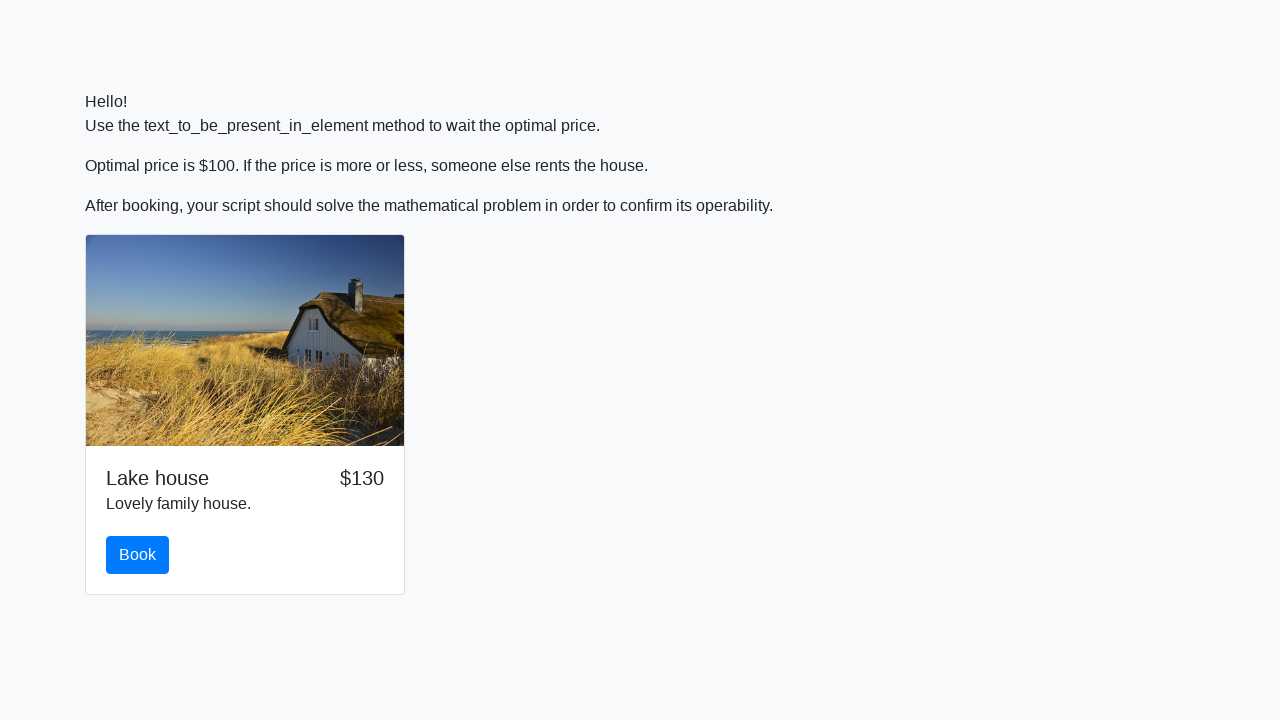